Tests various alert handling scenarios including simple alerts, confirmation dialogs, and dismiss actions on a demo page

Starting URL: https://www.leafground.com/alert.xhtml

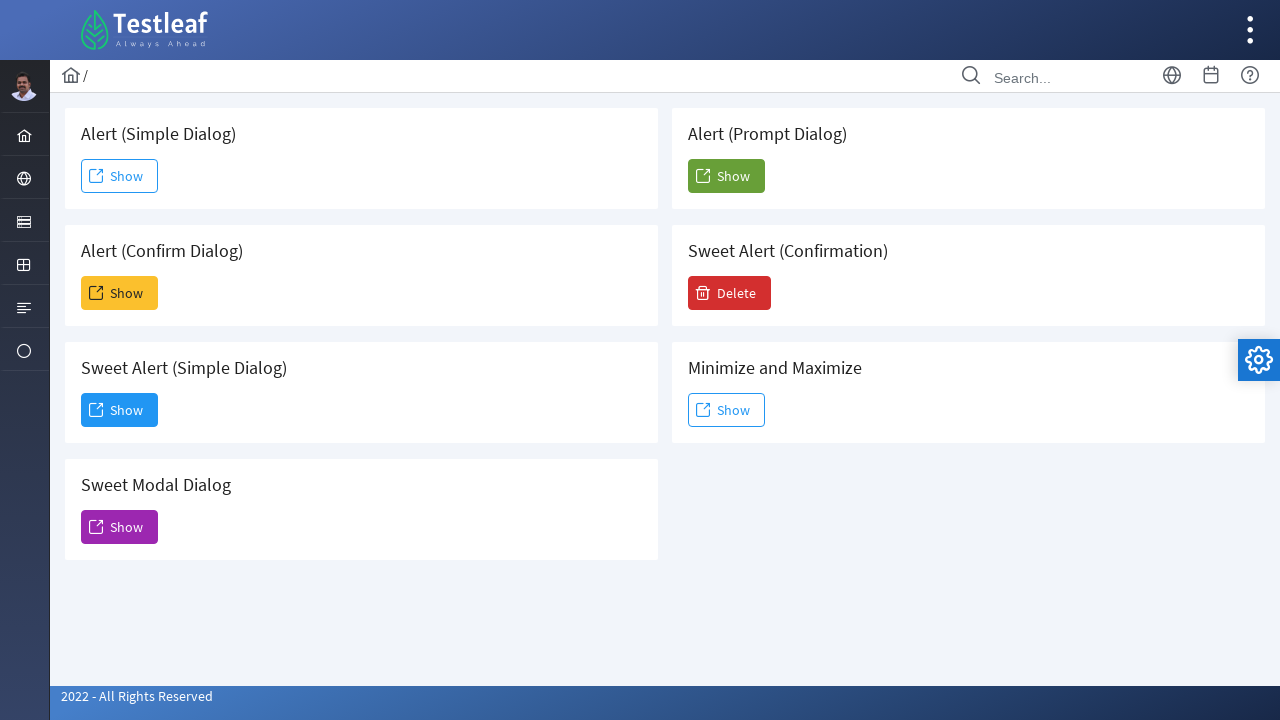

Clicked first Show button to trigger simple alert at (120, 176) on xpath=//span[text()='Show']
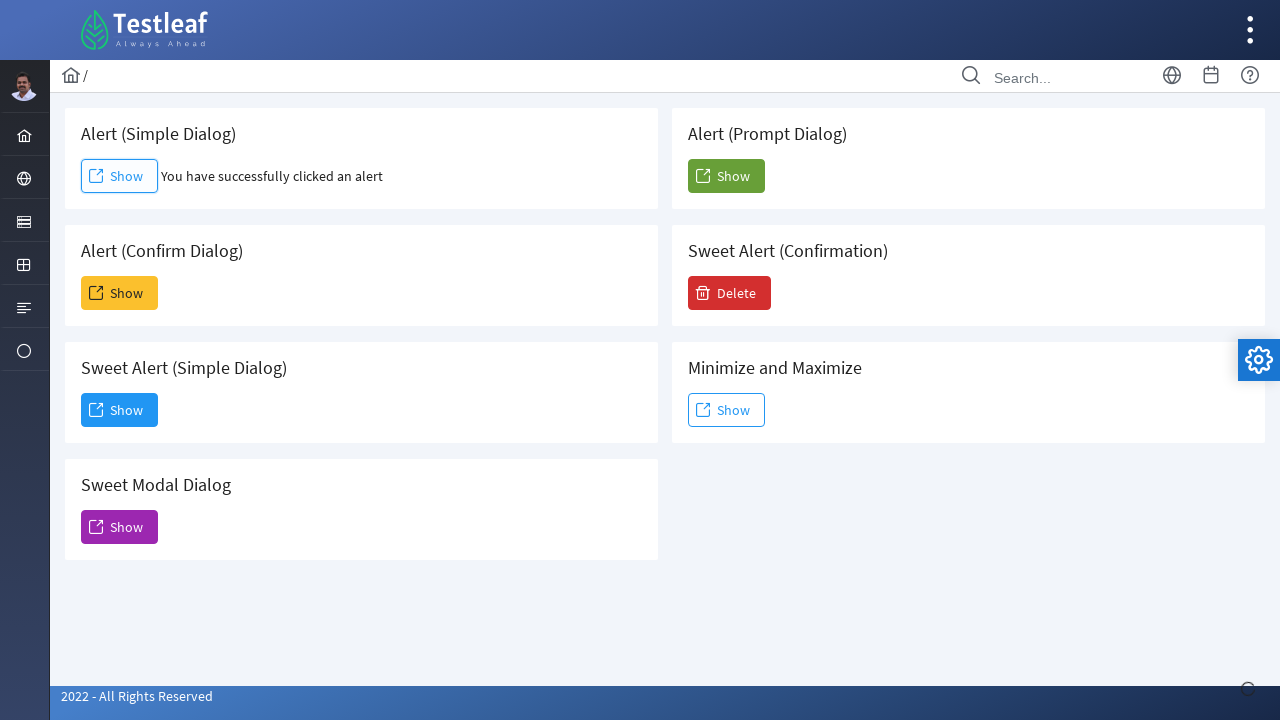

Accepted simple alert dialog
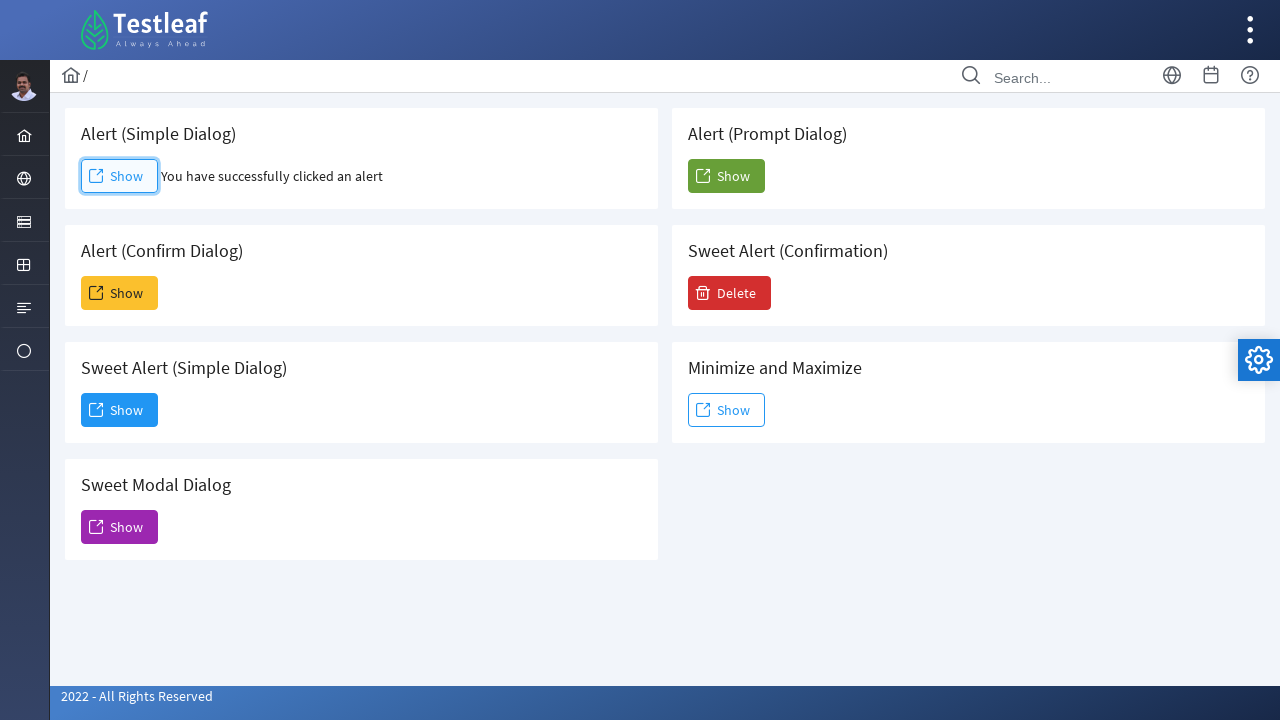

Clicked second Show button to trigger confirmation alert at (120, 293) on (//span[text()='Show'])[2]
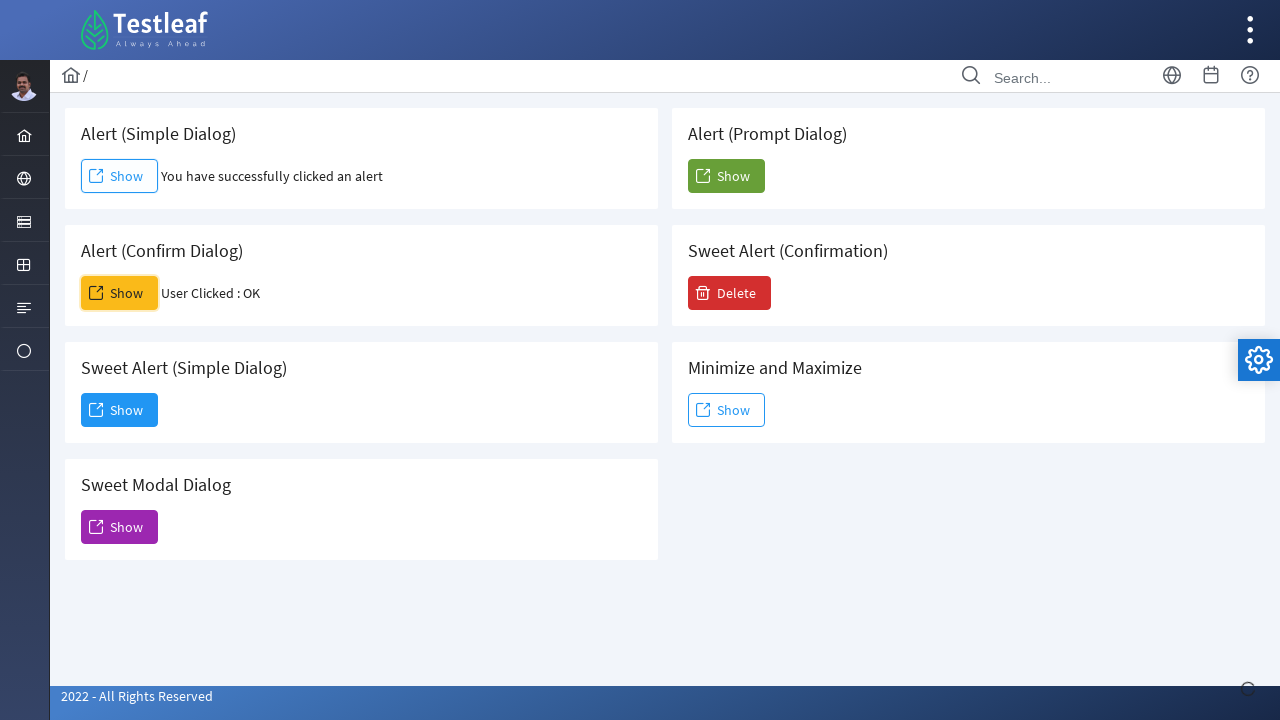

Dismissed confirmation alert dialog
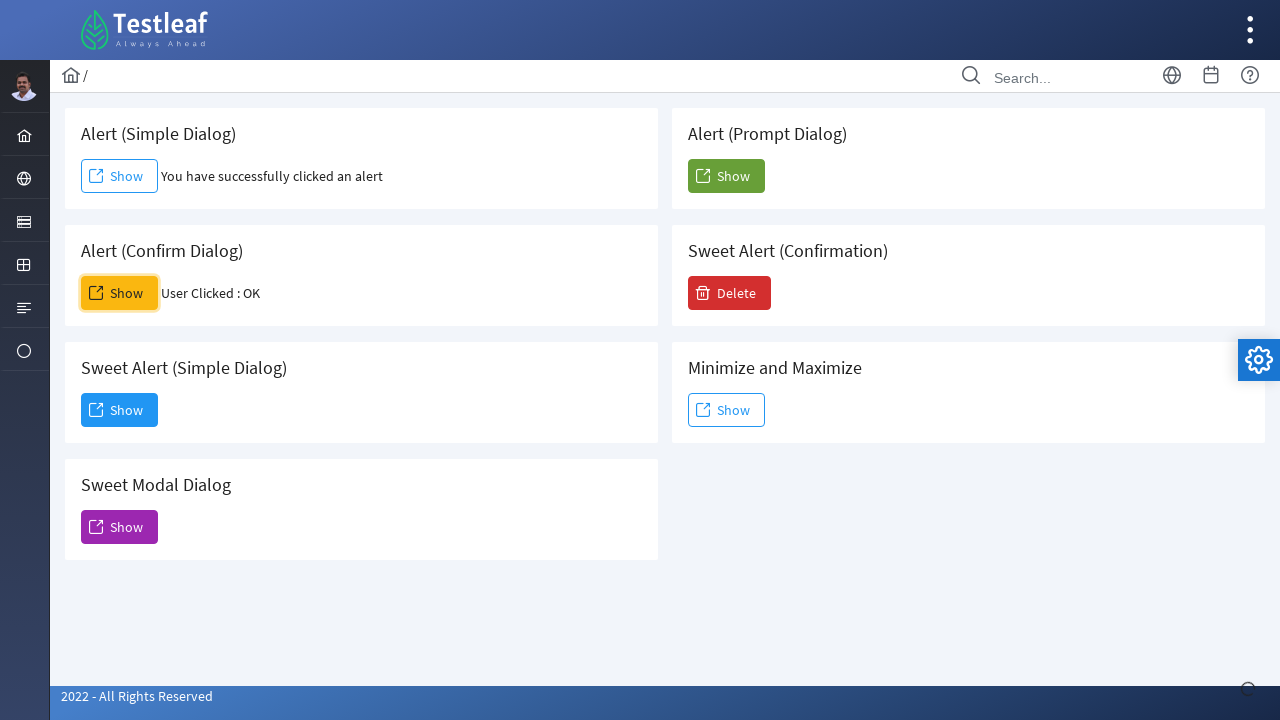

Clicked Delete button to trigger sweet alert at (730, 293) on xpath=//span[text()='Delete']
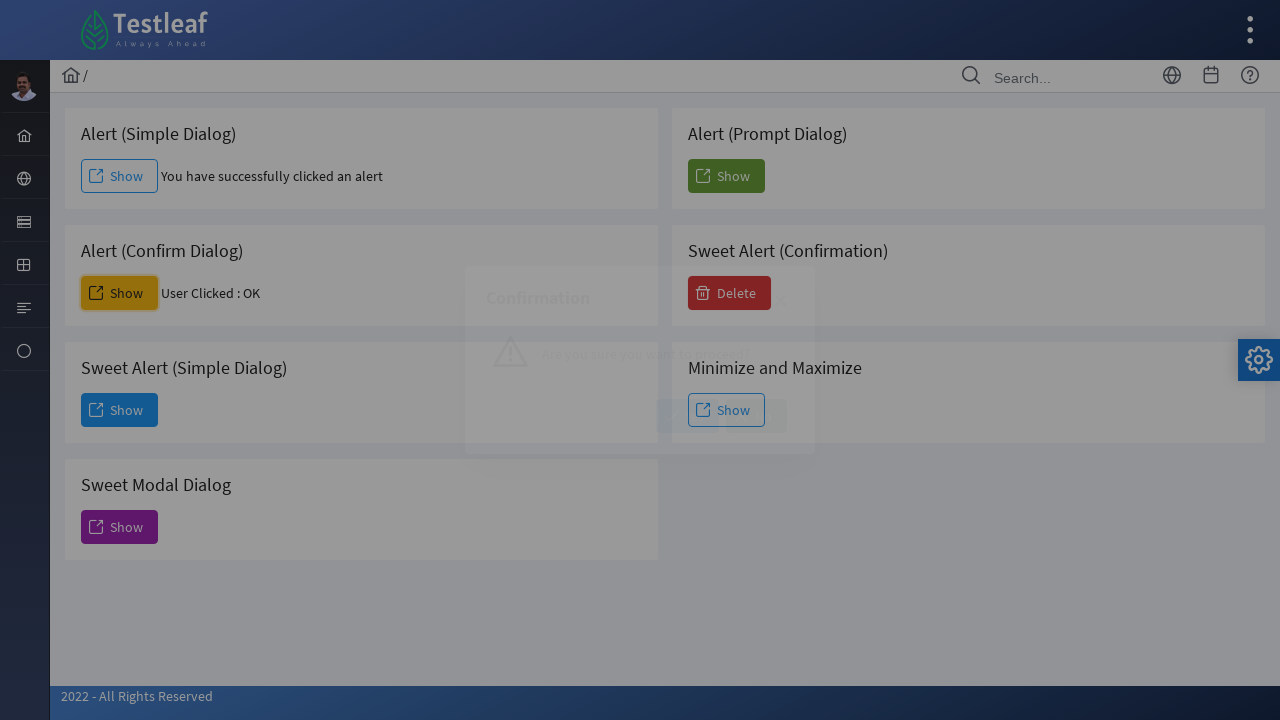

Dismissed sweet alert dialog
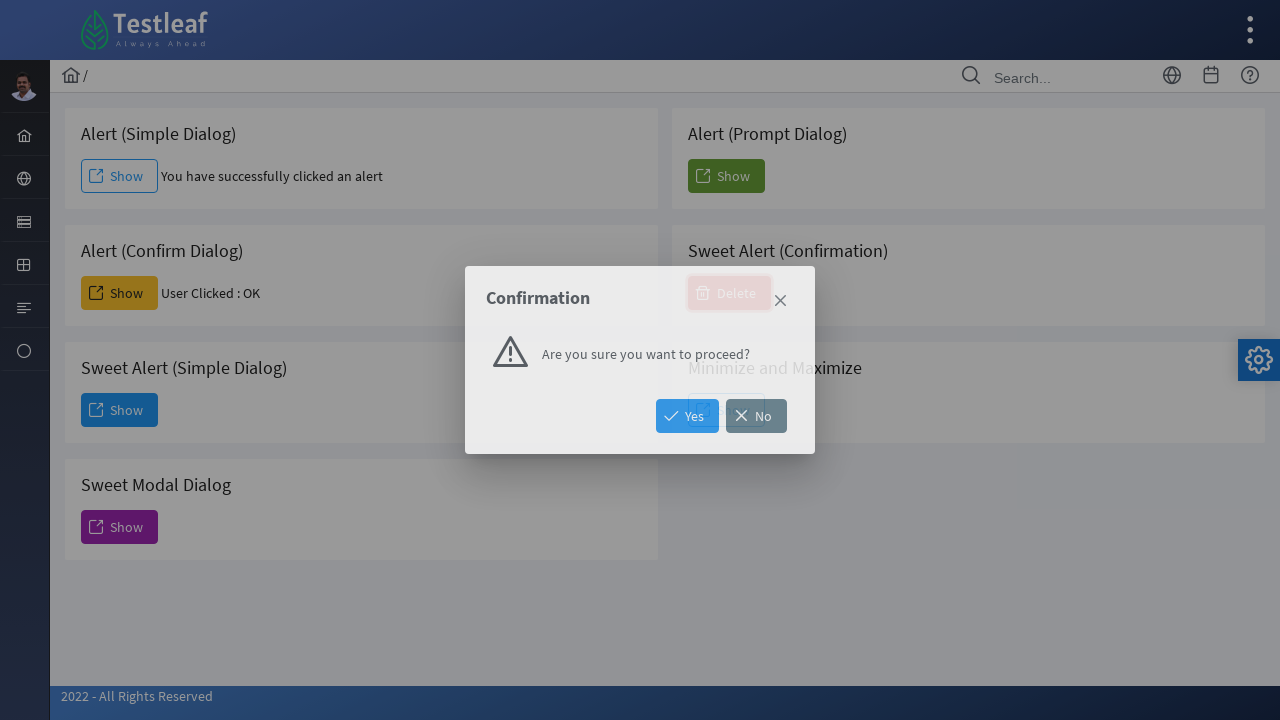

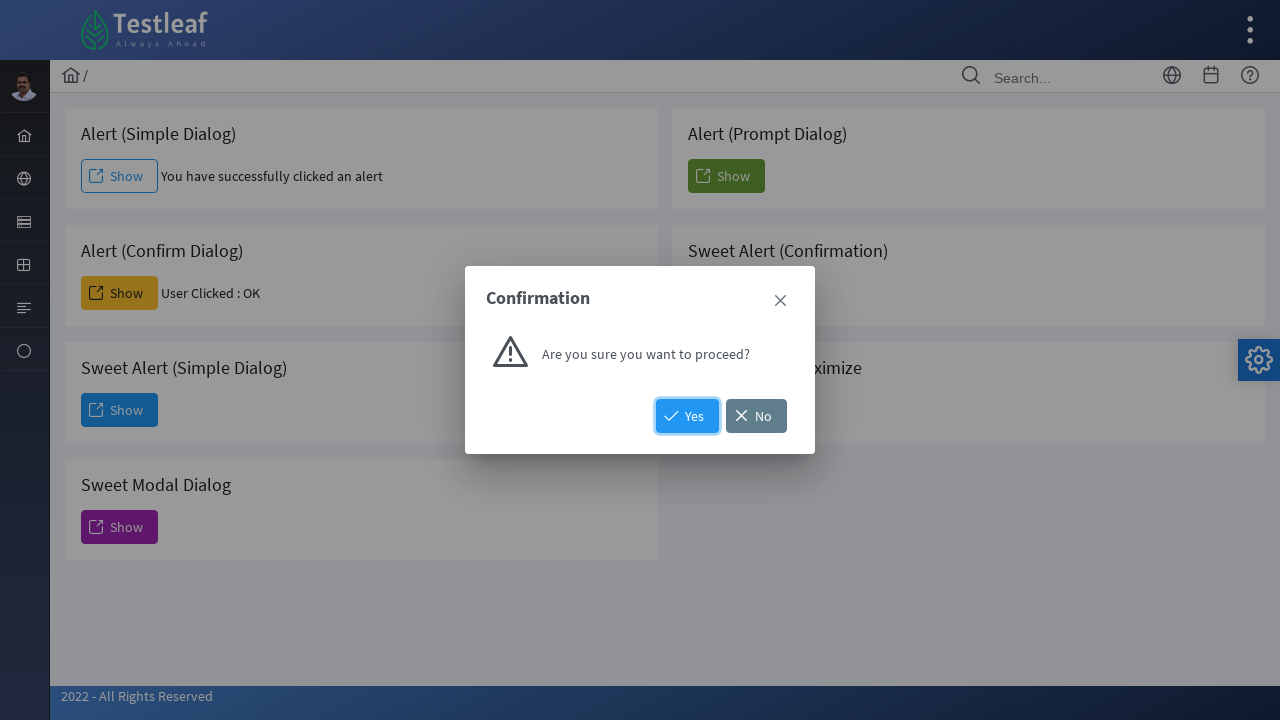